Demonstrates various methods to find web elements using different locator strategies (ID, name, class, tag name, link text) on a demo website, and clicks a Discord link.

Starting URL: https://testek.vn/lab/auto/web-elements/

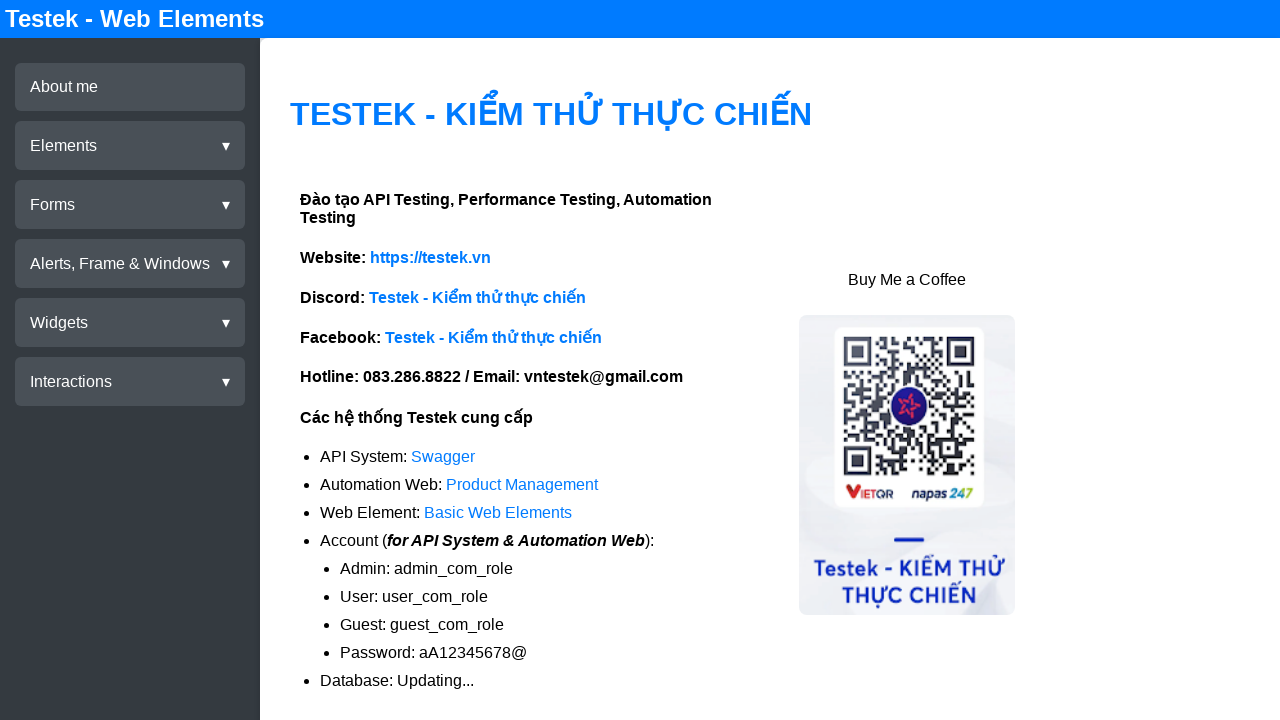

Waited for interactive section to load
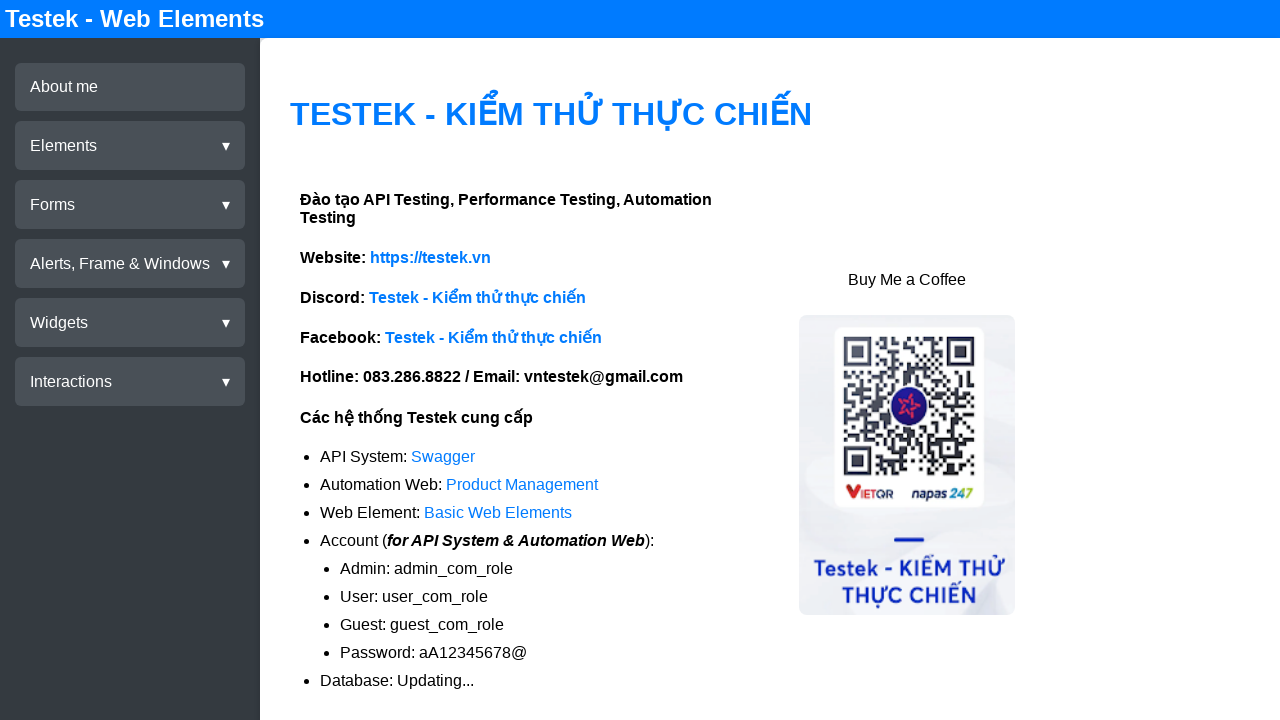

Found h4 element by ID 'db-title-id'
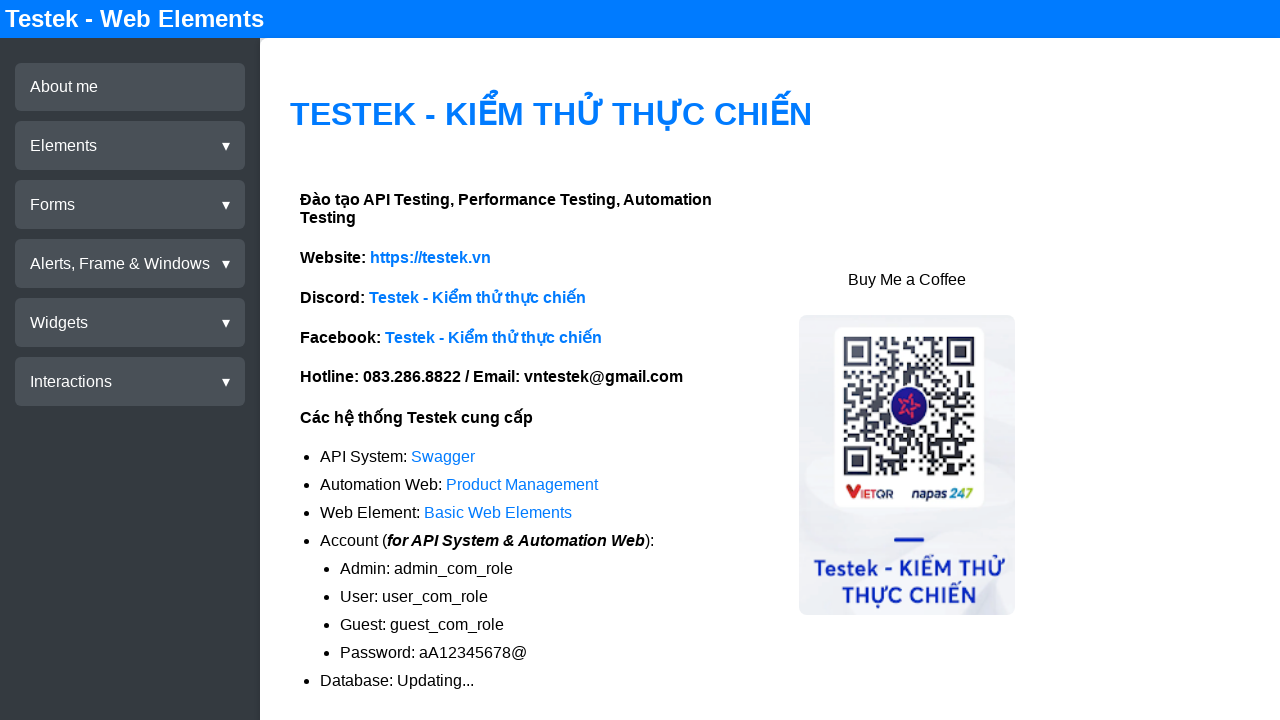

Found h4 element by name 'db-title-name'
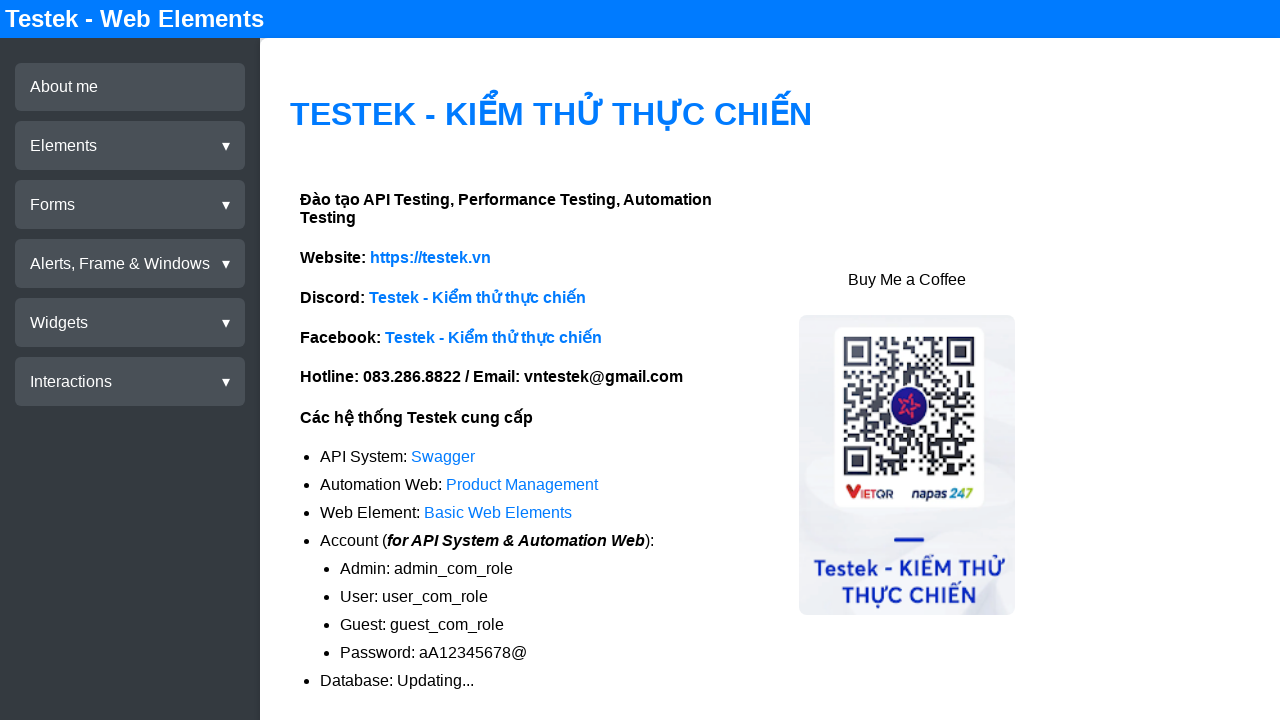

Found h4 element by class 'db-title-class'
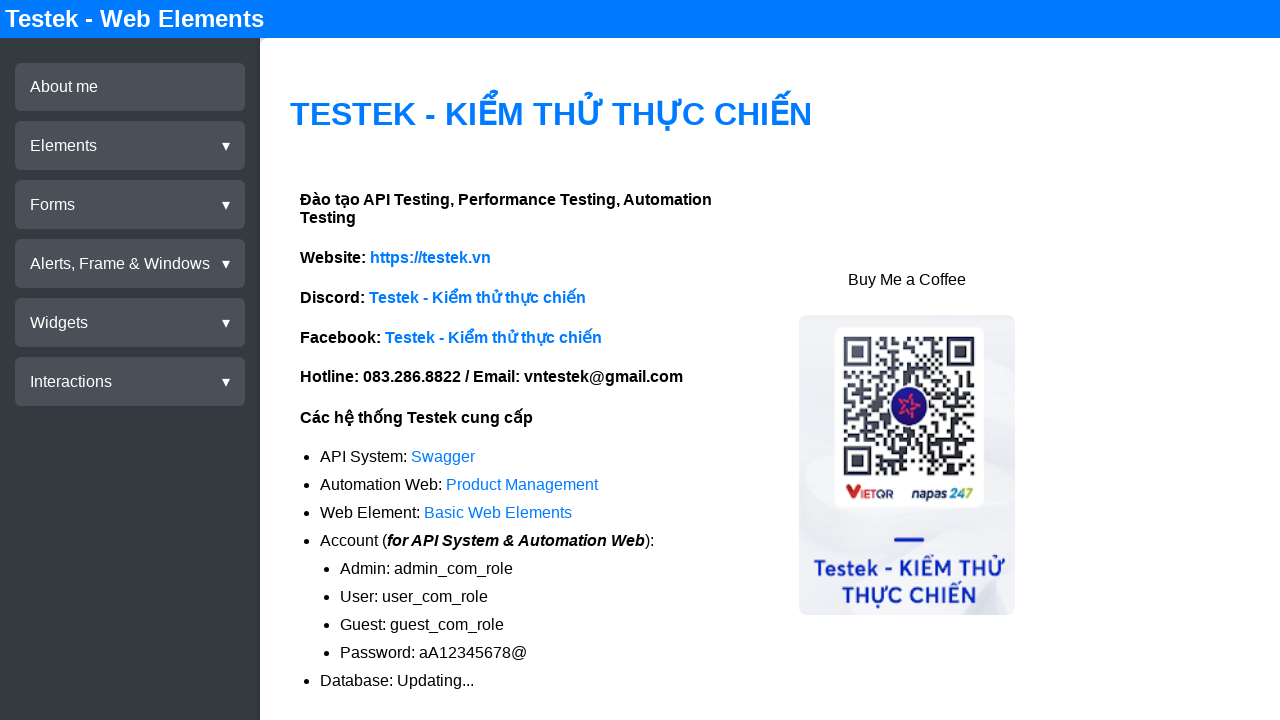

Found h4 elements on the page
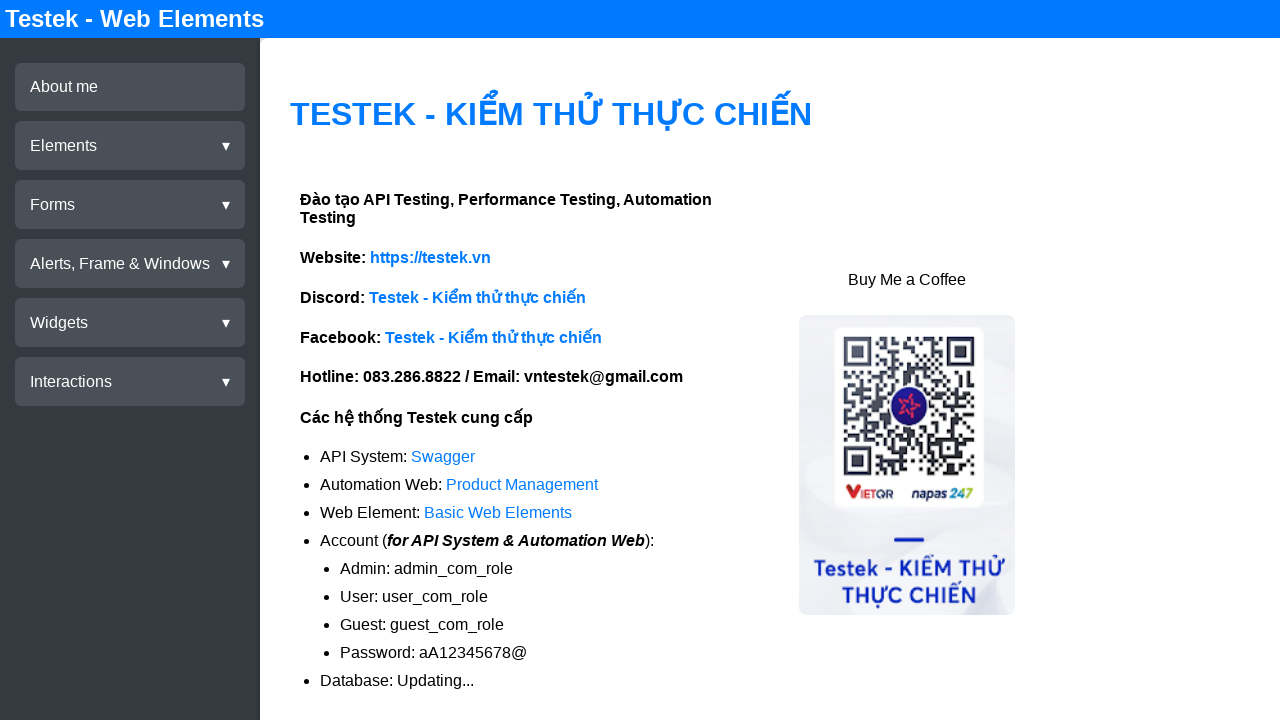

Clicked Discord link at (478, 297) on a[href='https://discord.gg/jC7ZtmvuDX']
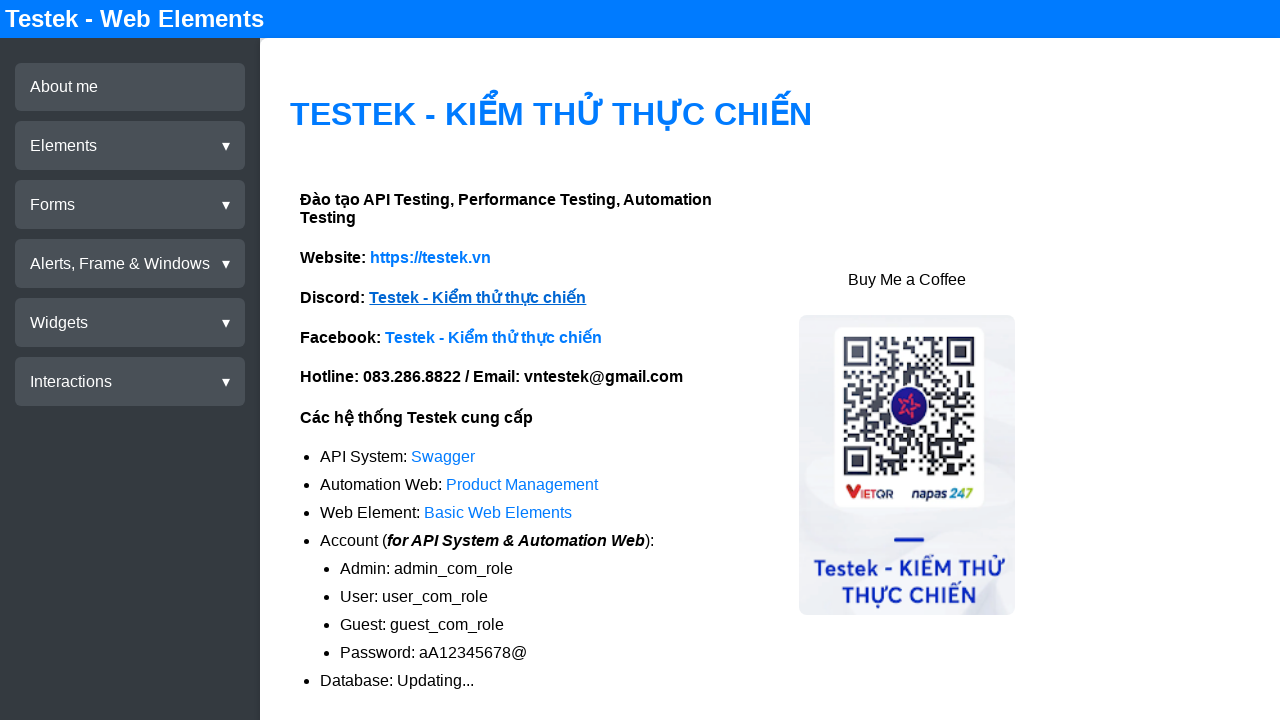

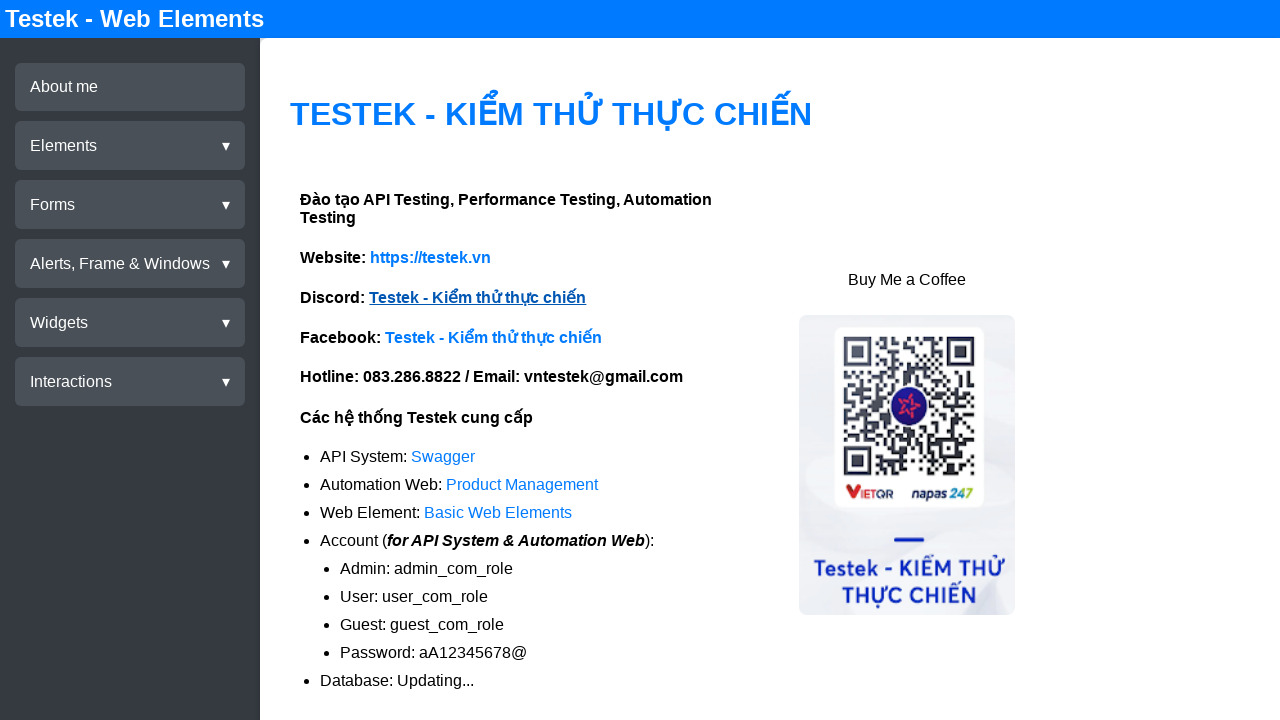